Tests that new todo items are appended to the bottom of the list by creating 3 items and verifying the count

Starting URL: https://demo.playwright.dev/todomvc

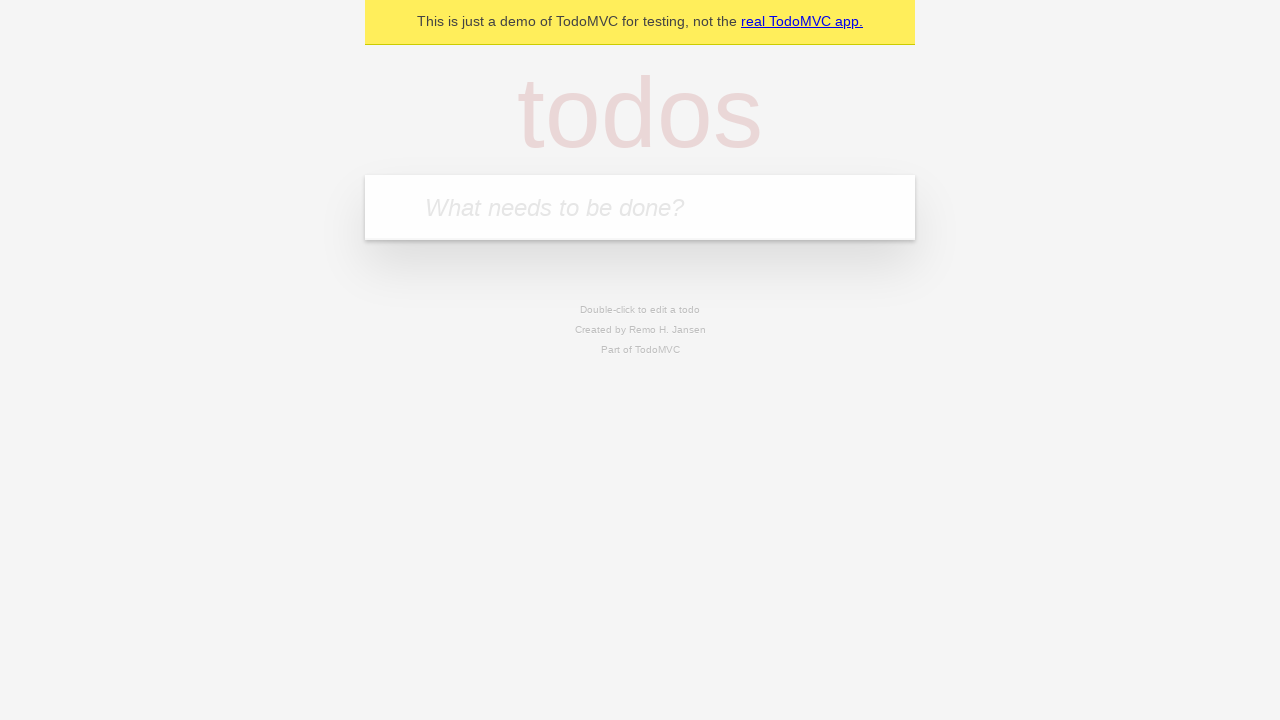

Filled new todo input with 'buy some cheese' on .new-todo
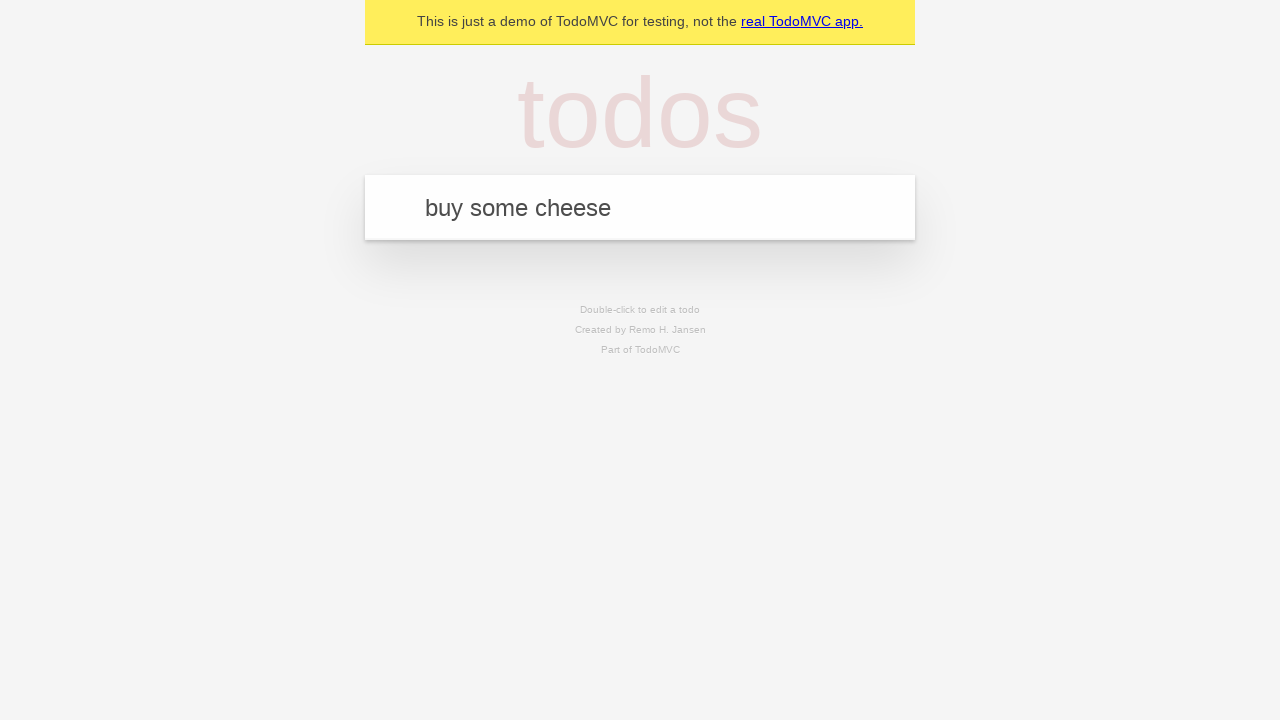

Pressed Enter to create first todo item on .new-todo
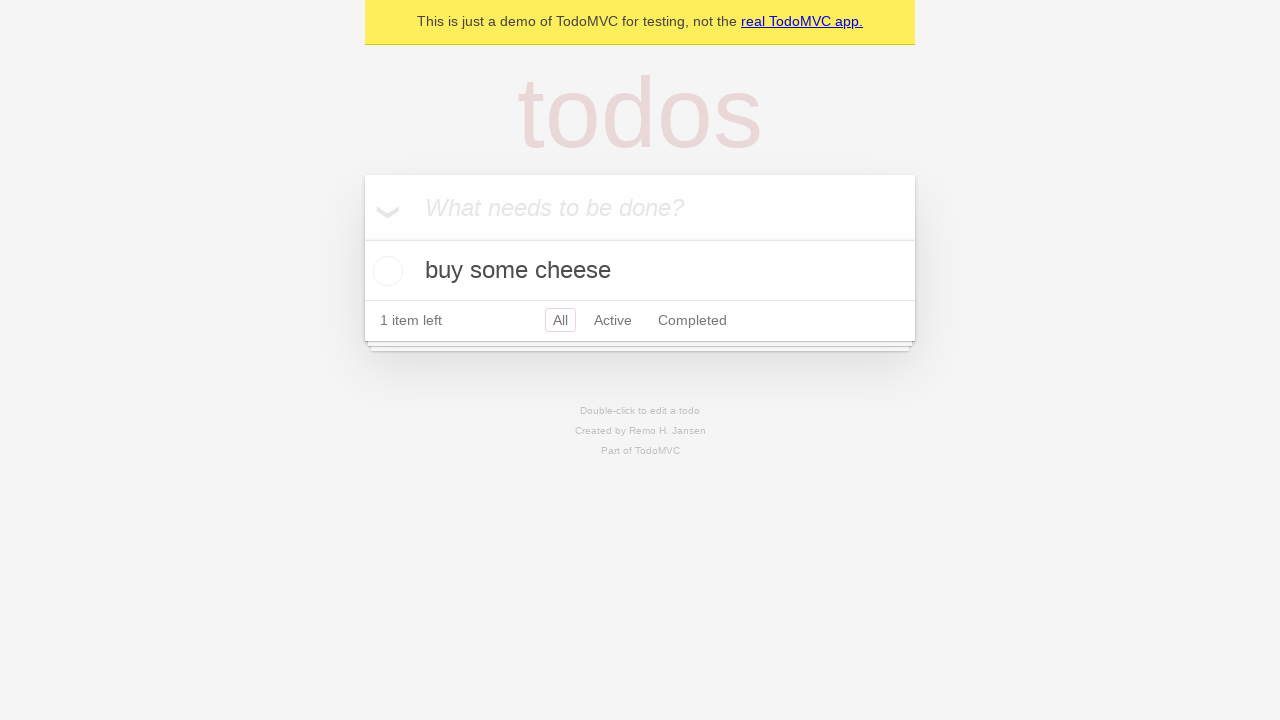

Filled new todo input with 'feed the cat' on .new-todo
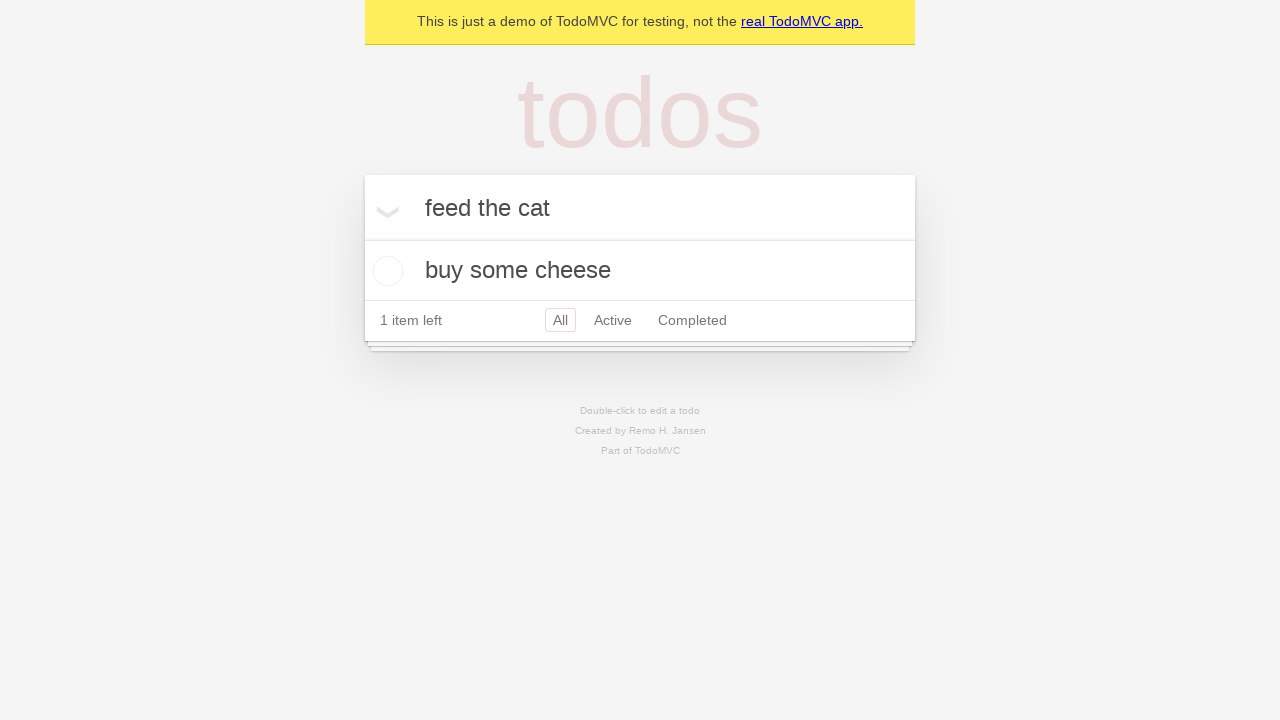

Pressed Enter to create second todo item on .new-todo
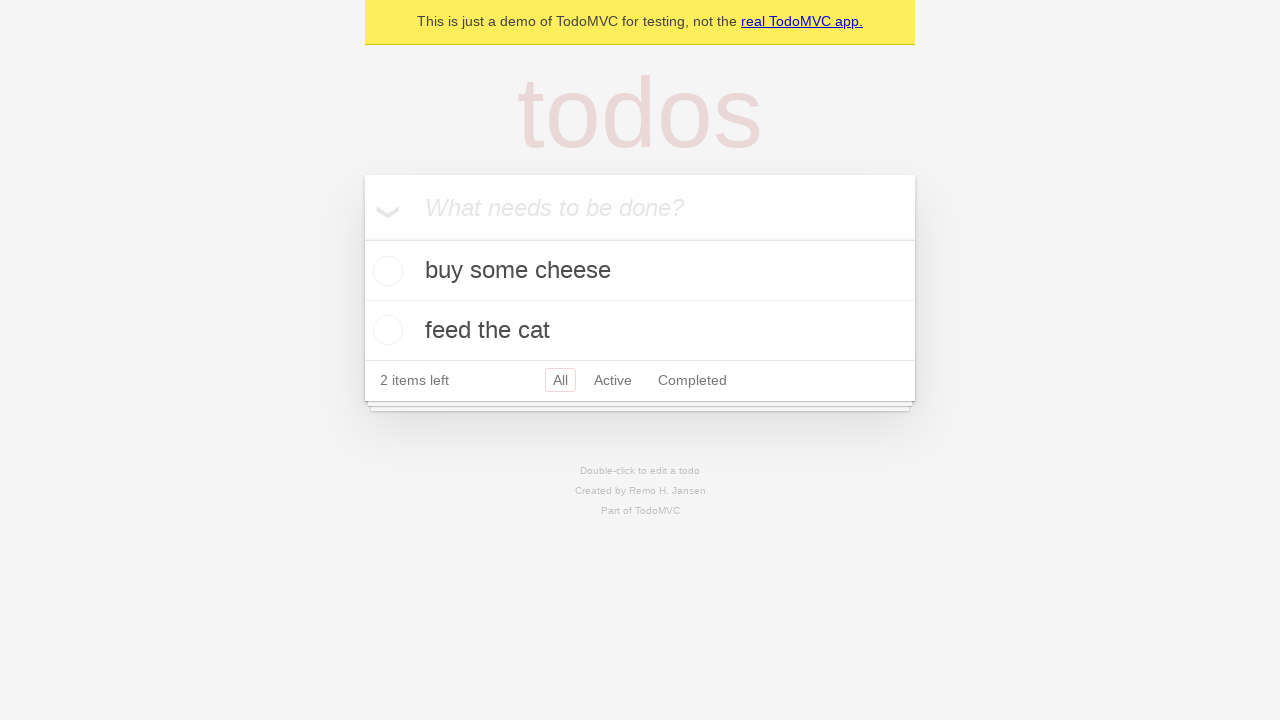

Filled new todo input with 'book a doctors appointment' on .new-todo
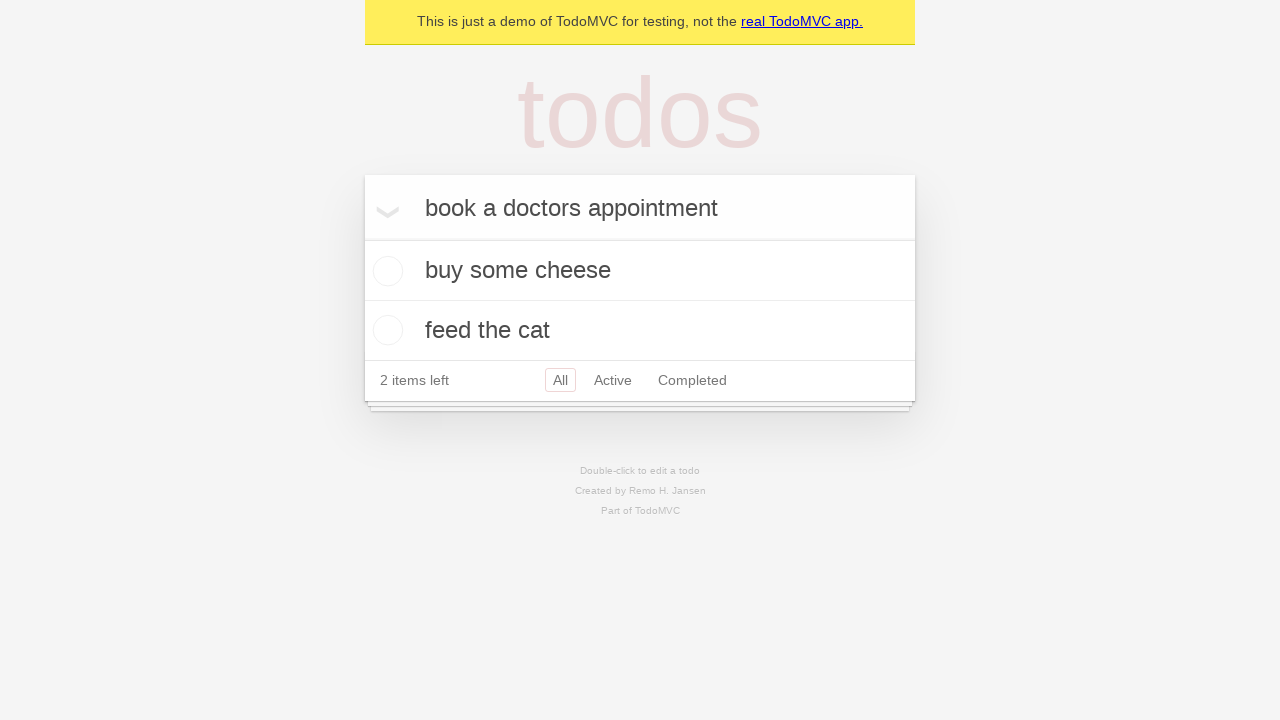

Pressed Enter to create third todo item on .new-todo
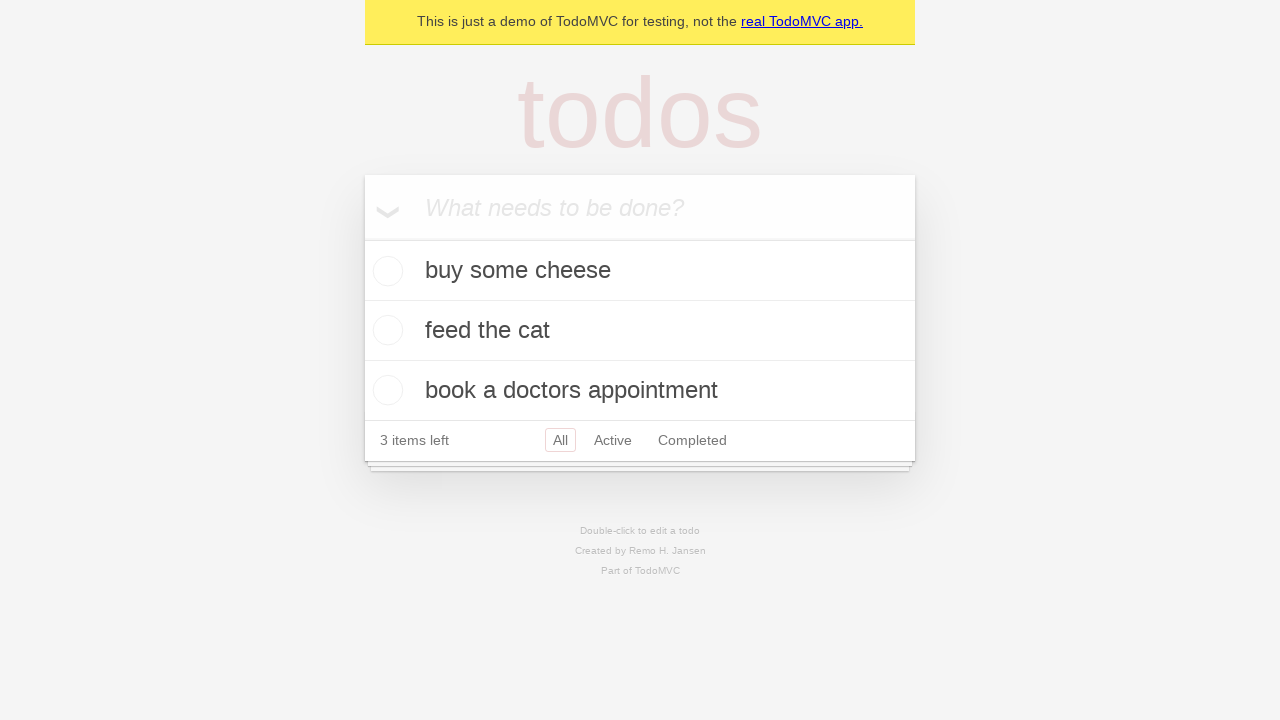

Waited for all 3 todo items to appear in the list
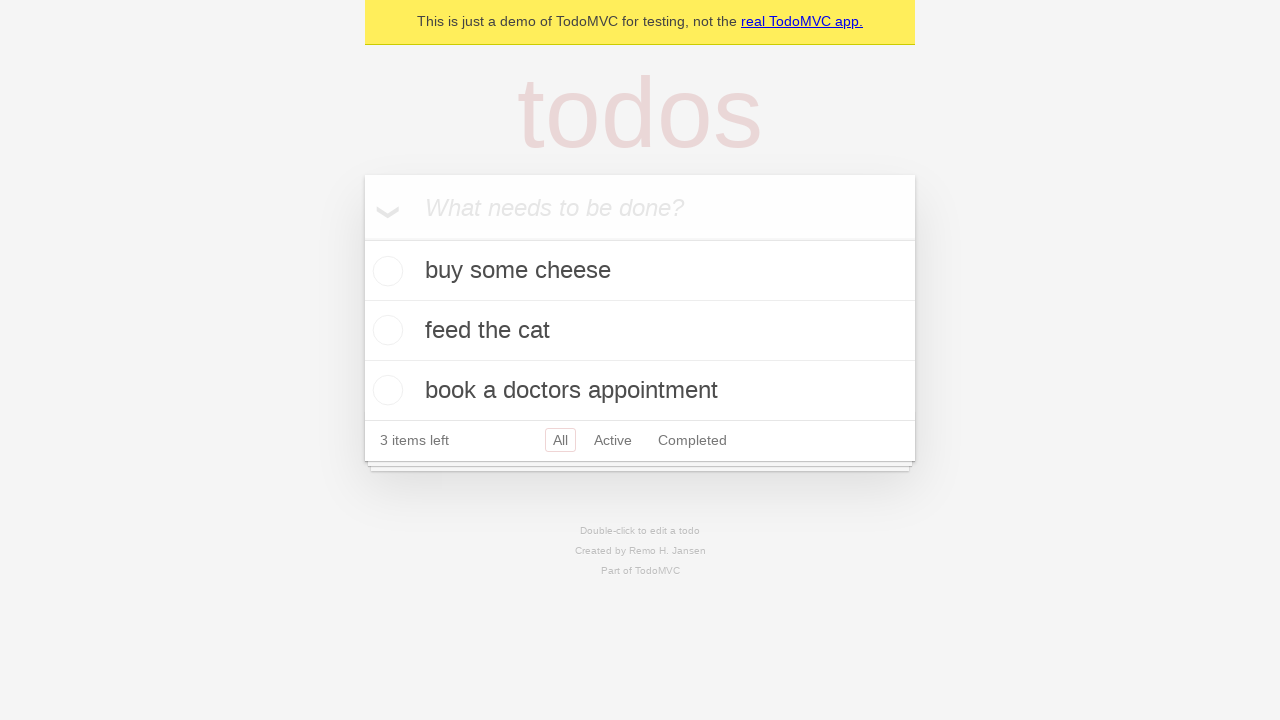

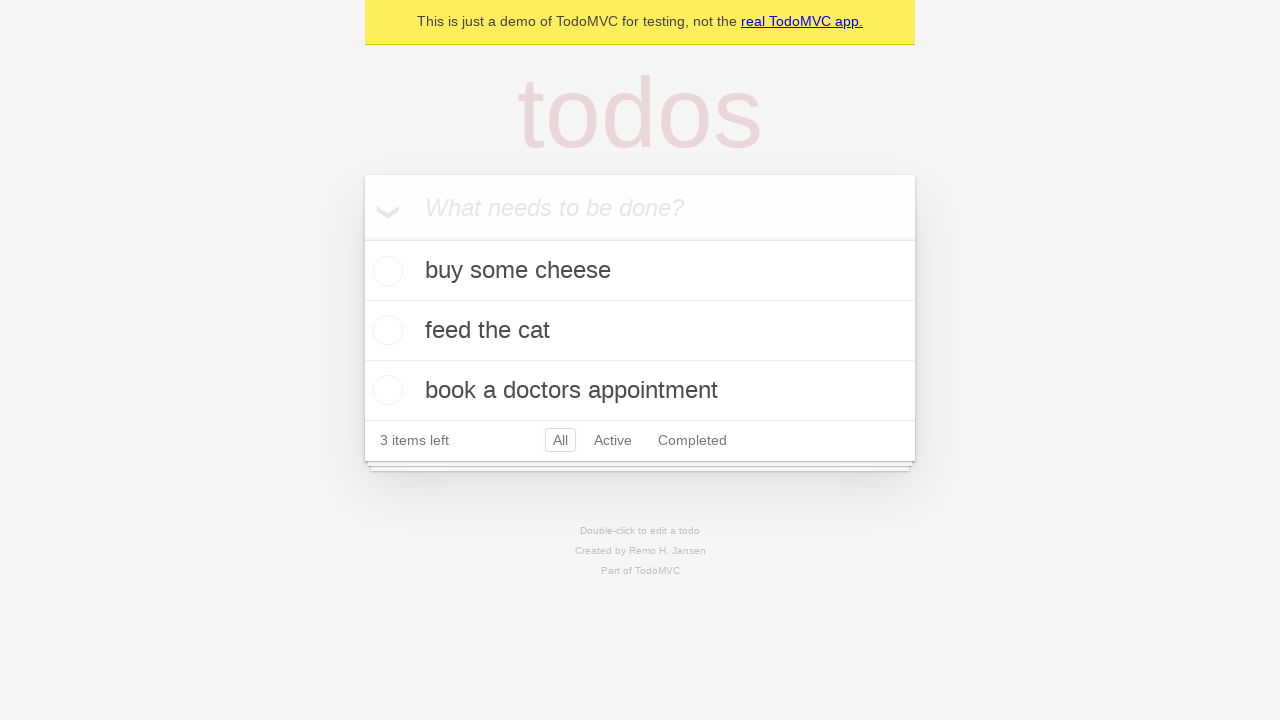